Tests the policy loan options page by clicking on the "pay Direct (without login)" link and handling the resulting confirmation popup by dismissing it.

Starting URL: https://licindia.in/Home/Policy-Loan-Options#

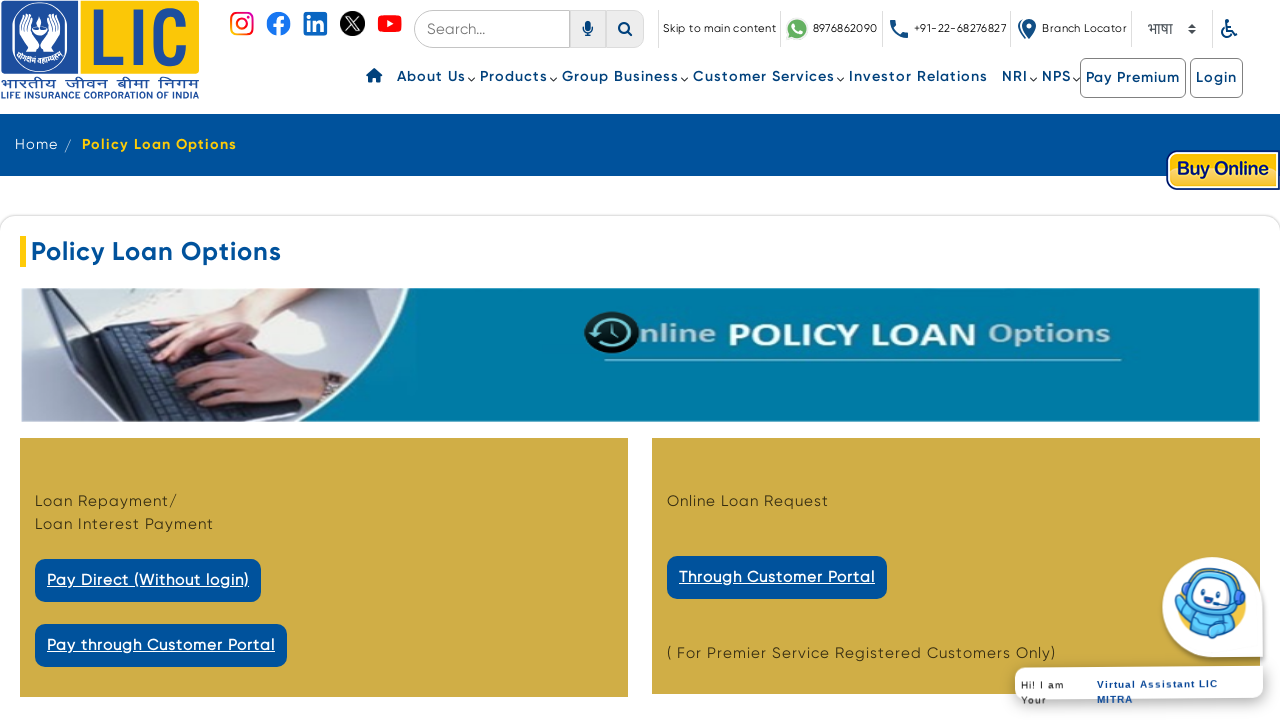

Clicked on 'pay Direct (without login)' link at (148, 580) on text=pay Direct (without login)
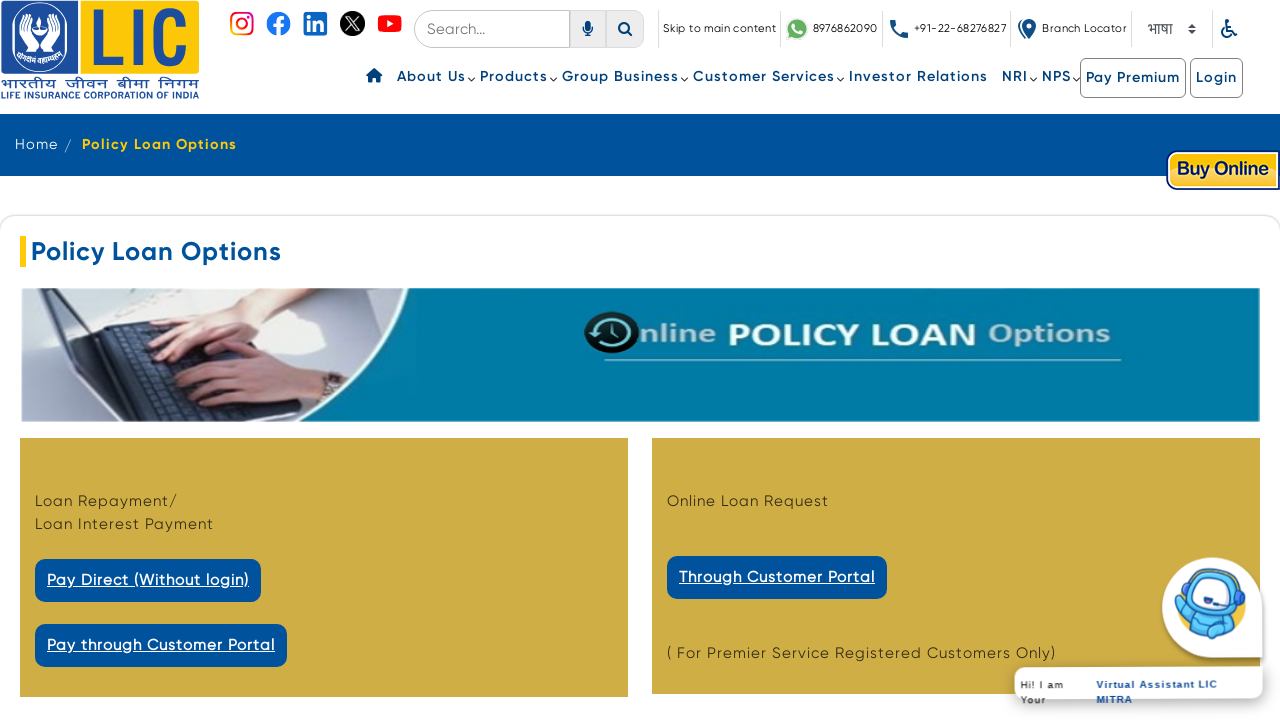

Set up dialog handler to dismiss confirmation popups
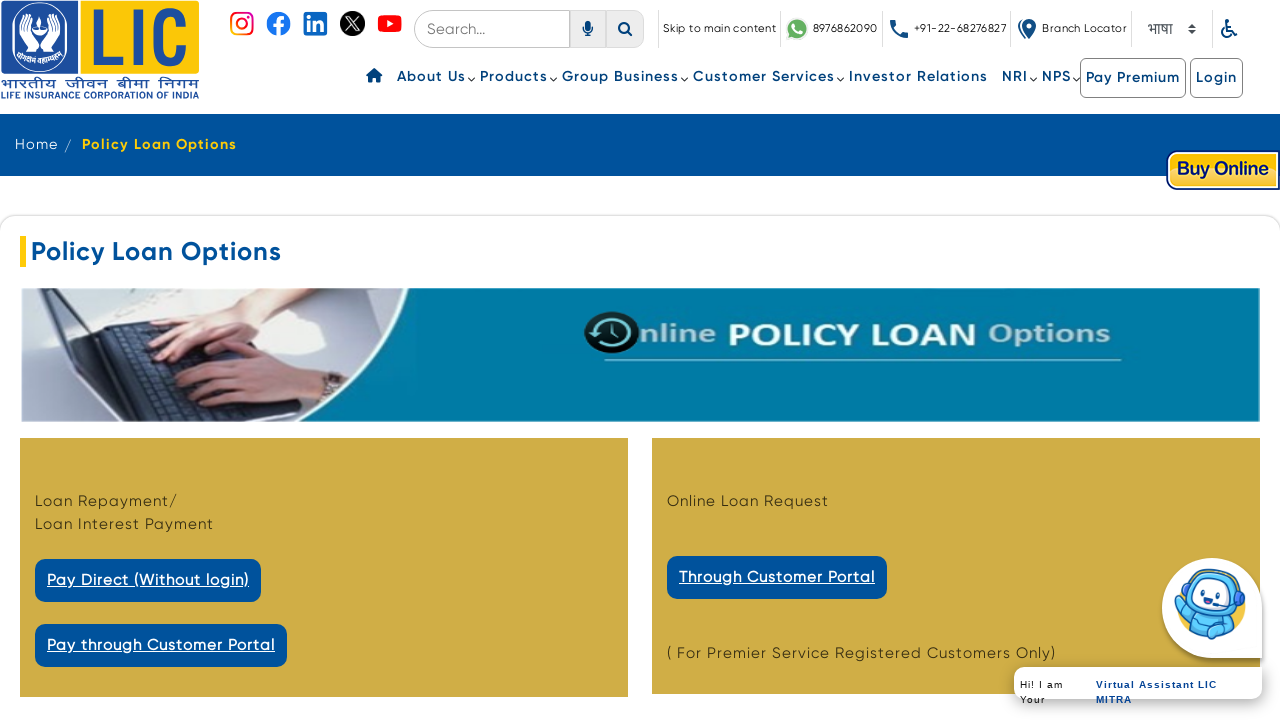

Registered handle_dialog function for dialog events
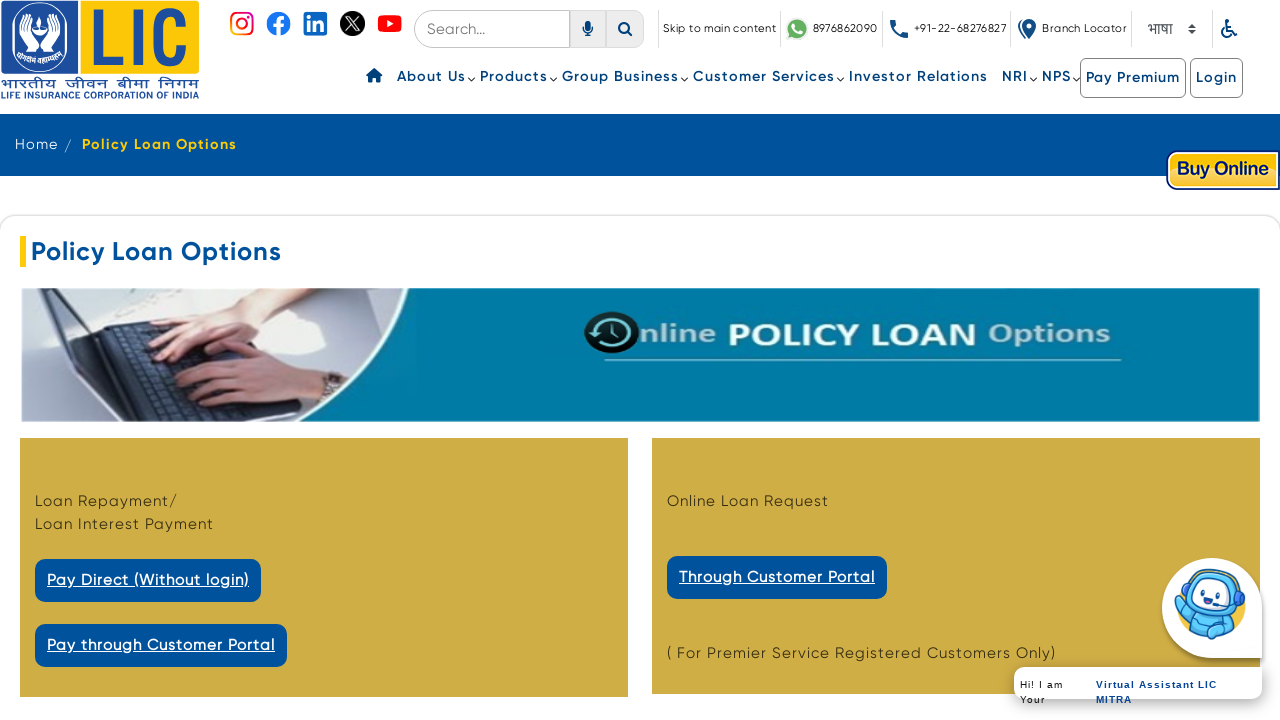

Clicked the 'pay Direct (without login)' link to trigger confirmation popup at (148, 580) on a:has-text('pay Direct (without login)')
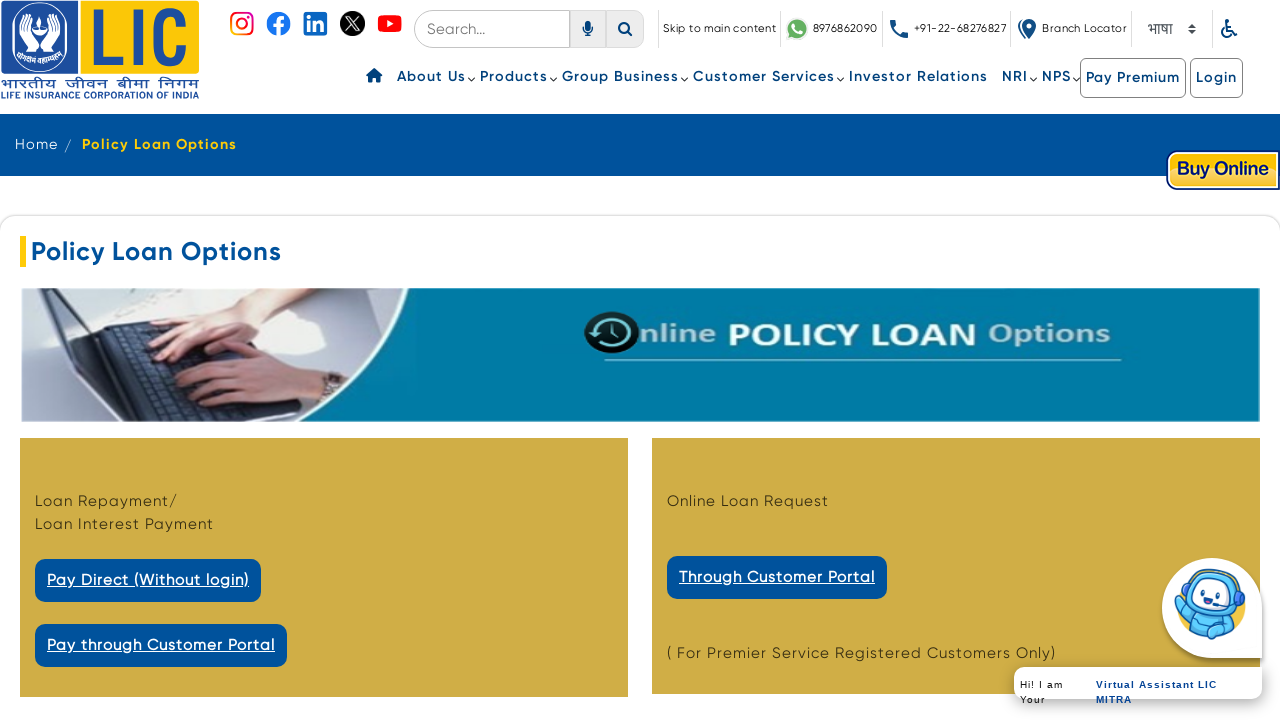

Waited for dialog interaction to complete
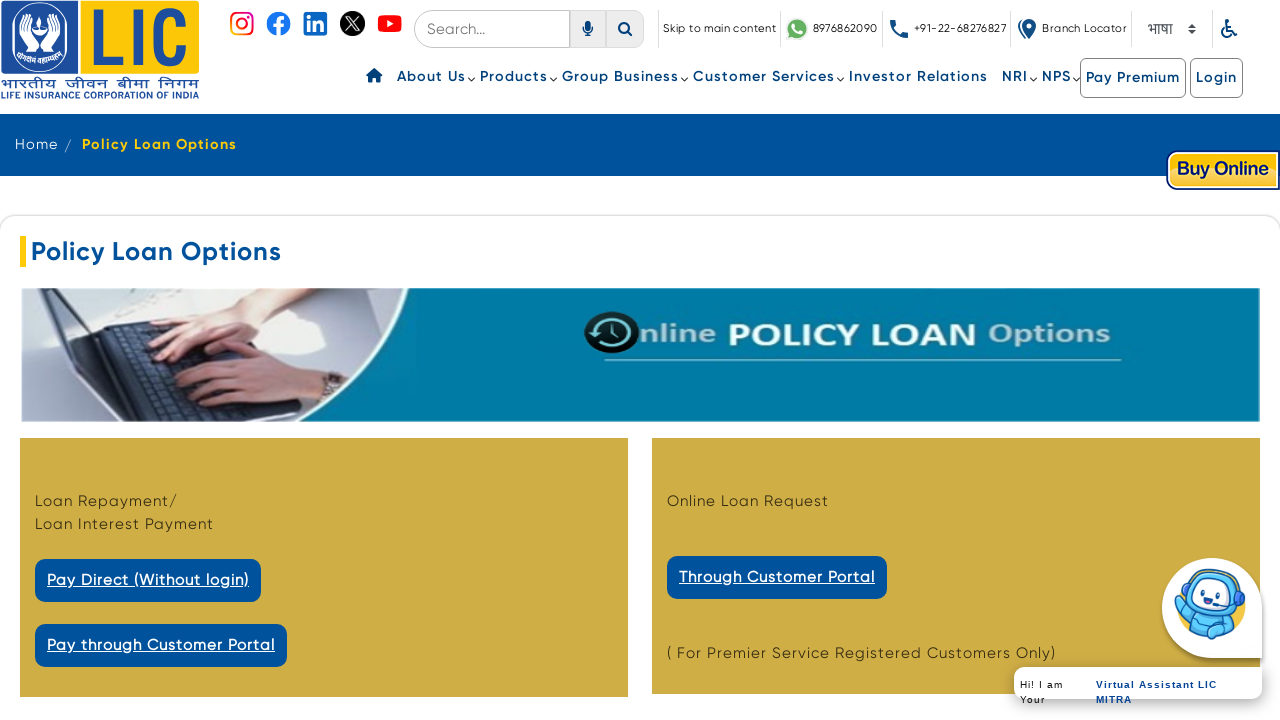

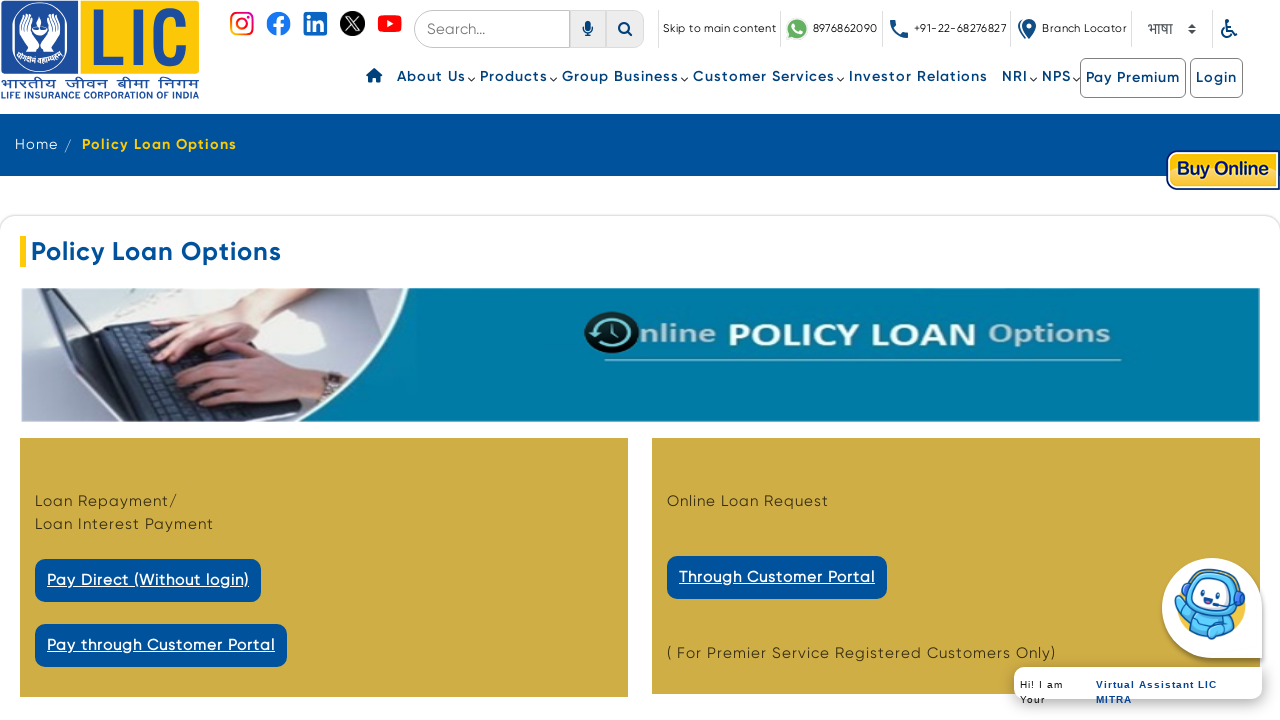